Tests sorting the "Due" column in descending order by clicking the column header twice and verifying the values are sorted in descending order.

Starting URL: http://the-internet.herokuapp.com/tables

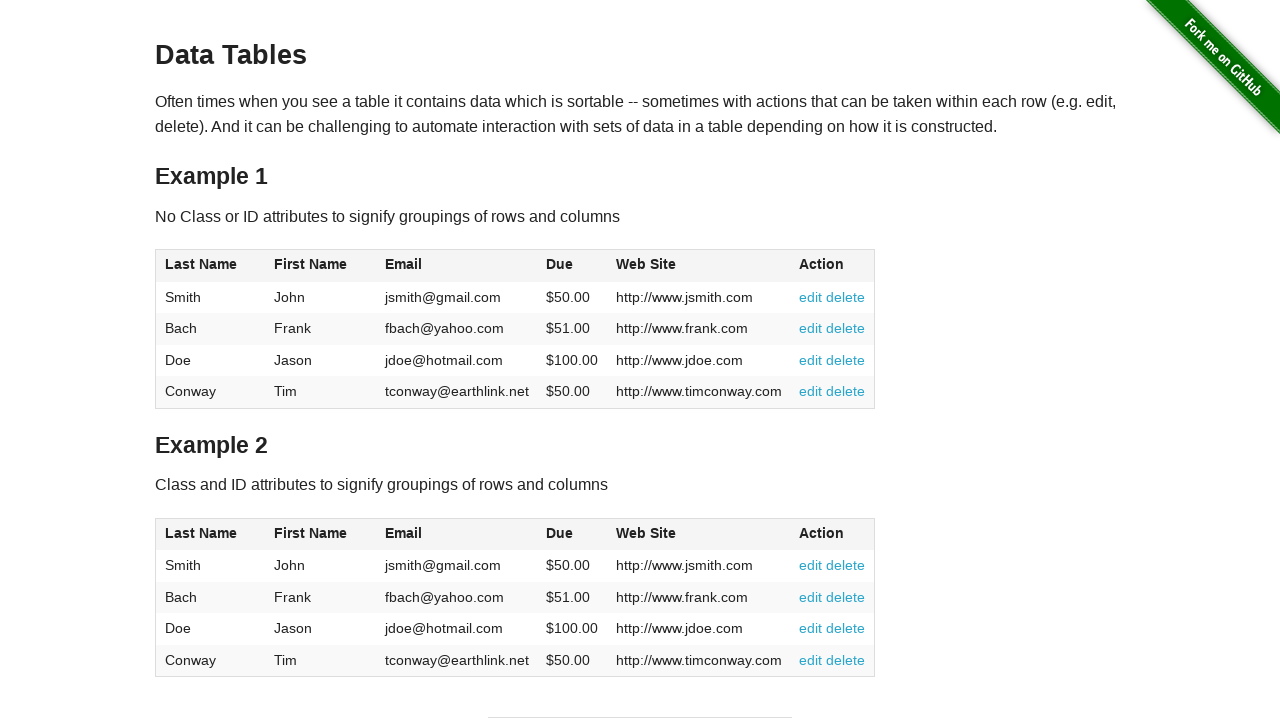

Clicked Due column header for first sort at (572, 266) on #table1 thead tr th:nth-of-type(4)
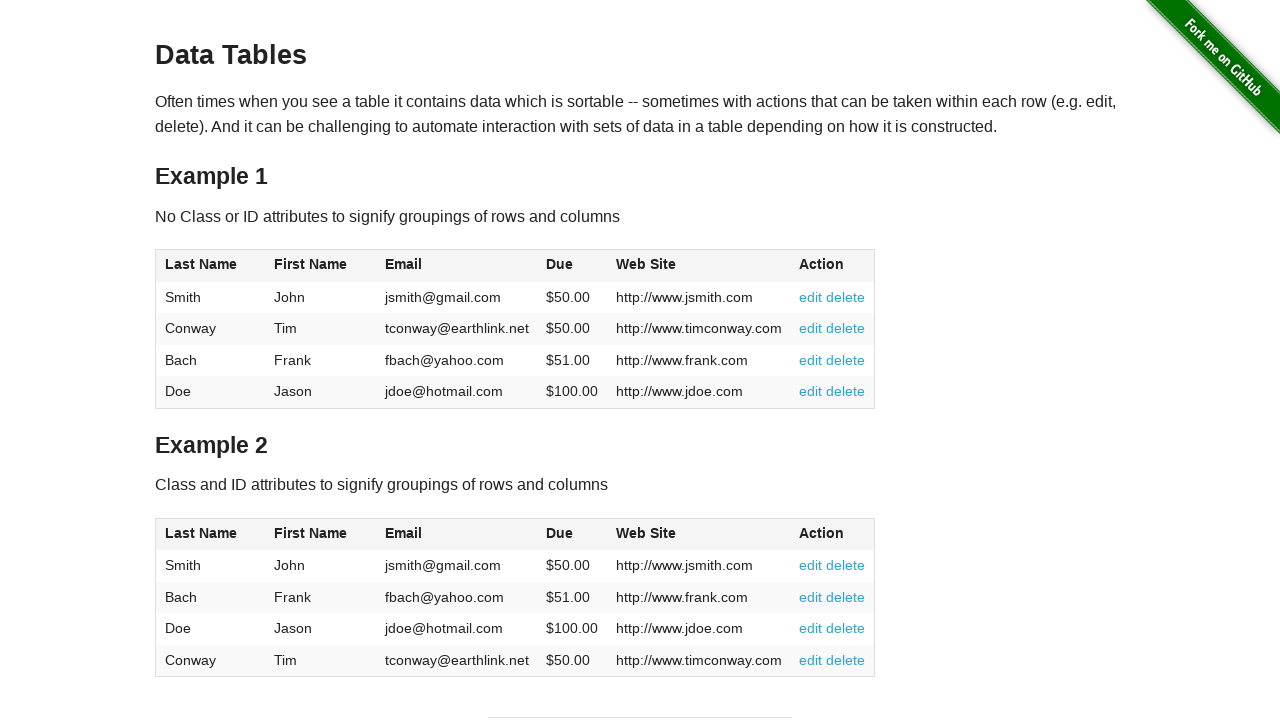

Clicked Due column header again to sort in descending order at (572, 266) on #table1 thead tr th:nth-of-type(4)
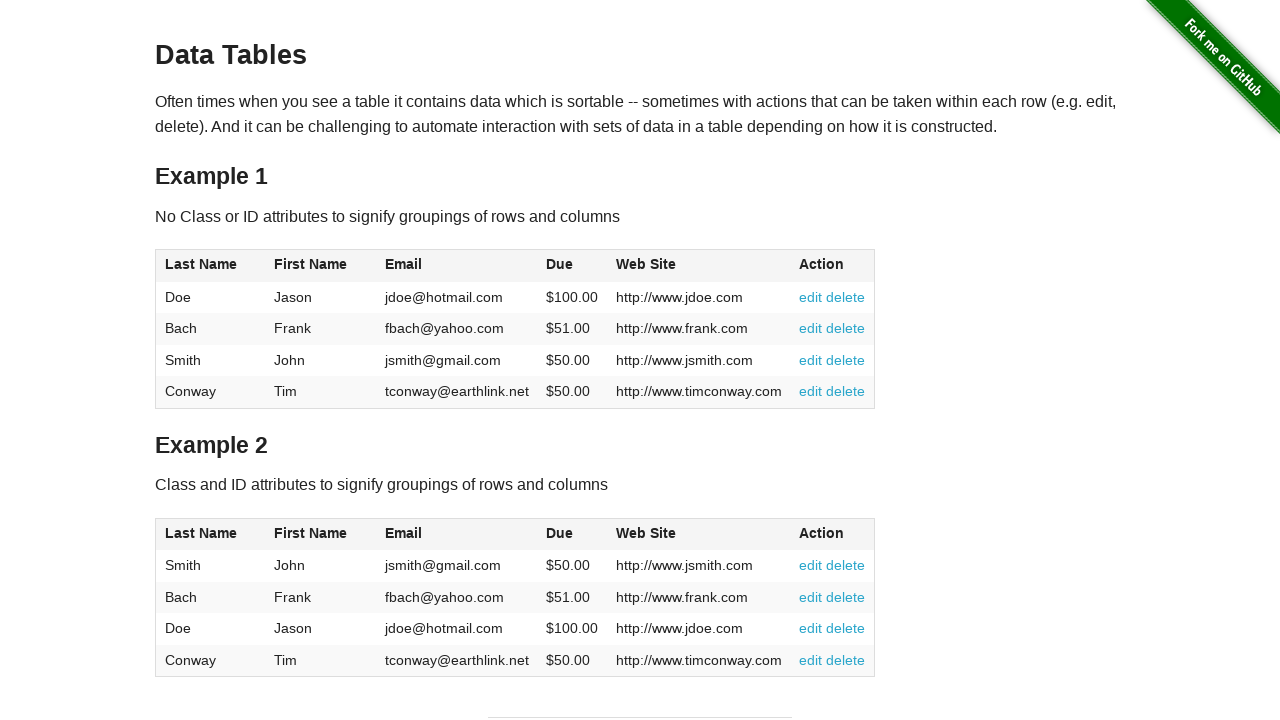

Verified Due column values are visible after sorting in descending order
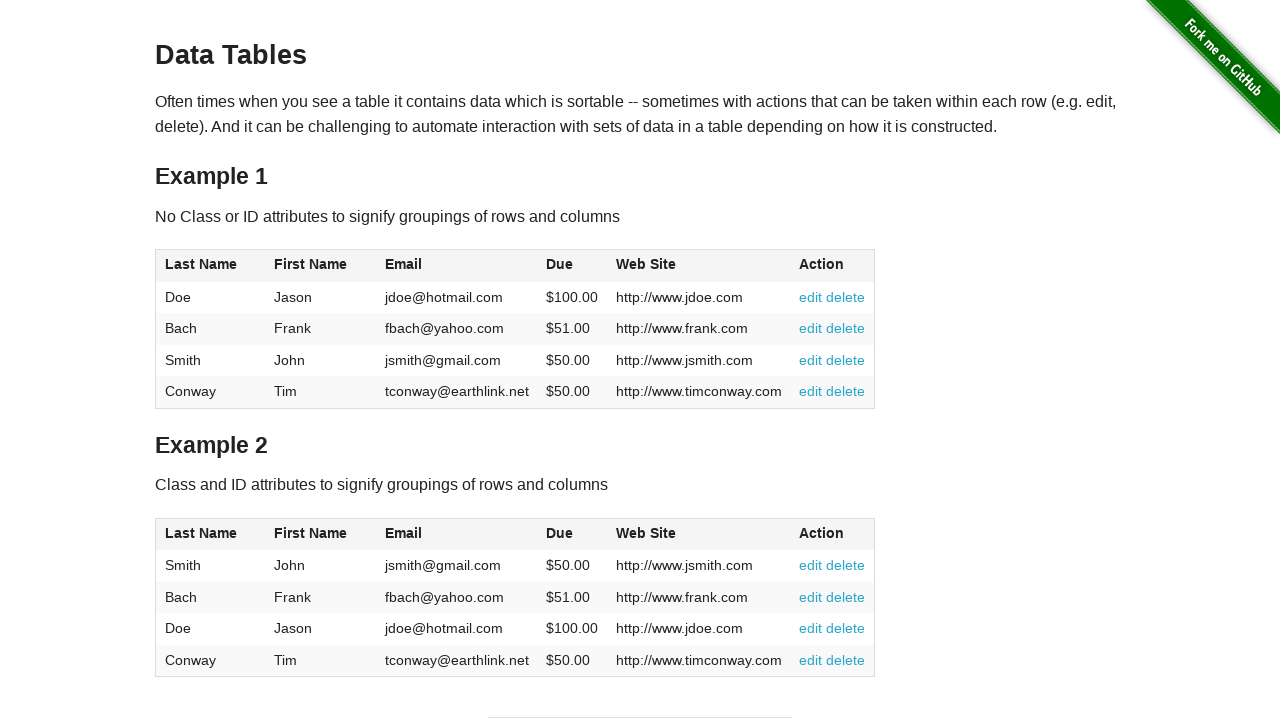

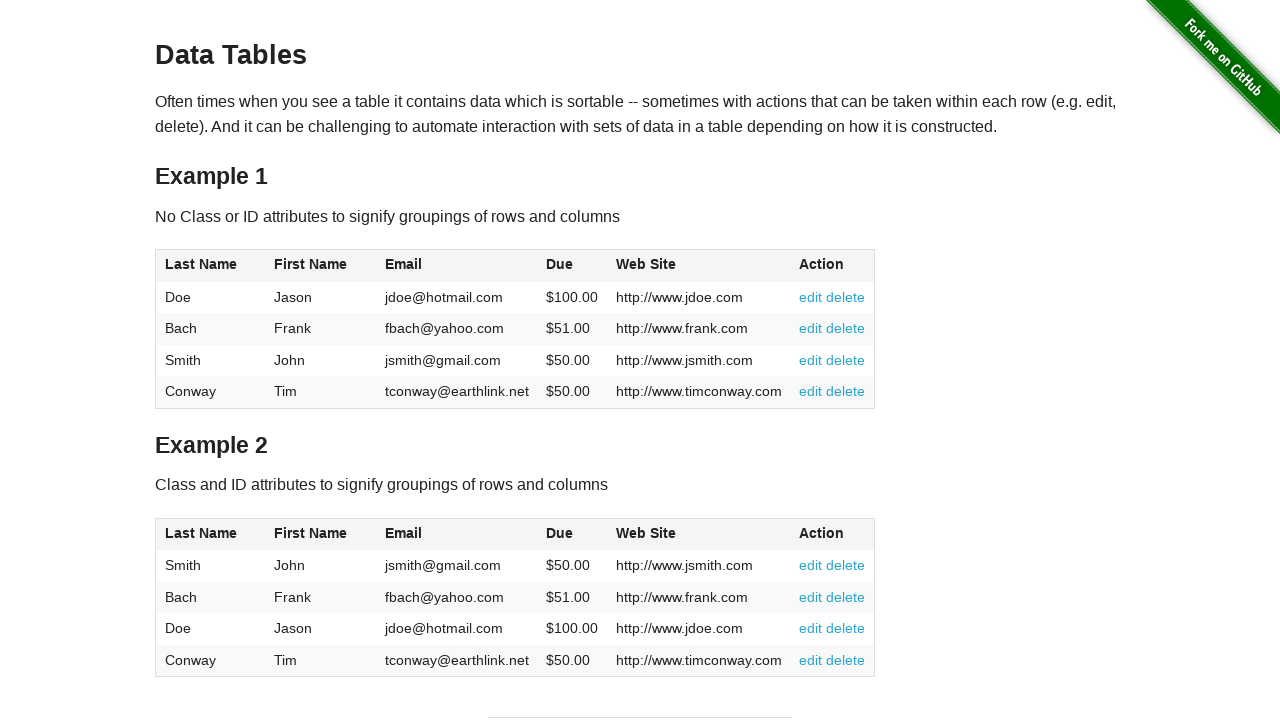